Tests custom jQuery UI dropdown functionality by clicking to open the dropdown, selecting items from the list, and verifying the selected values are displayed

Starting URL: http://jqueryui.com/resources/demos/selectmenu/default.html

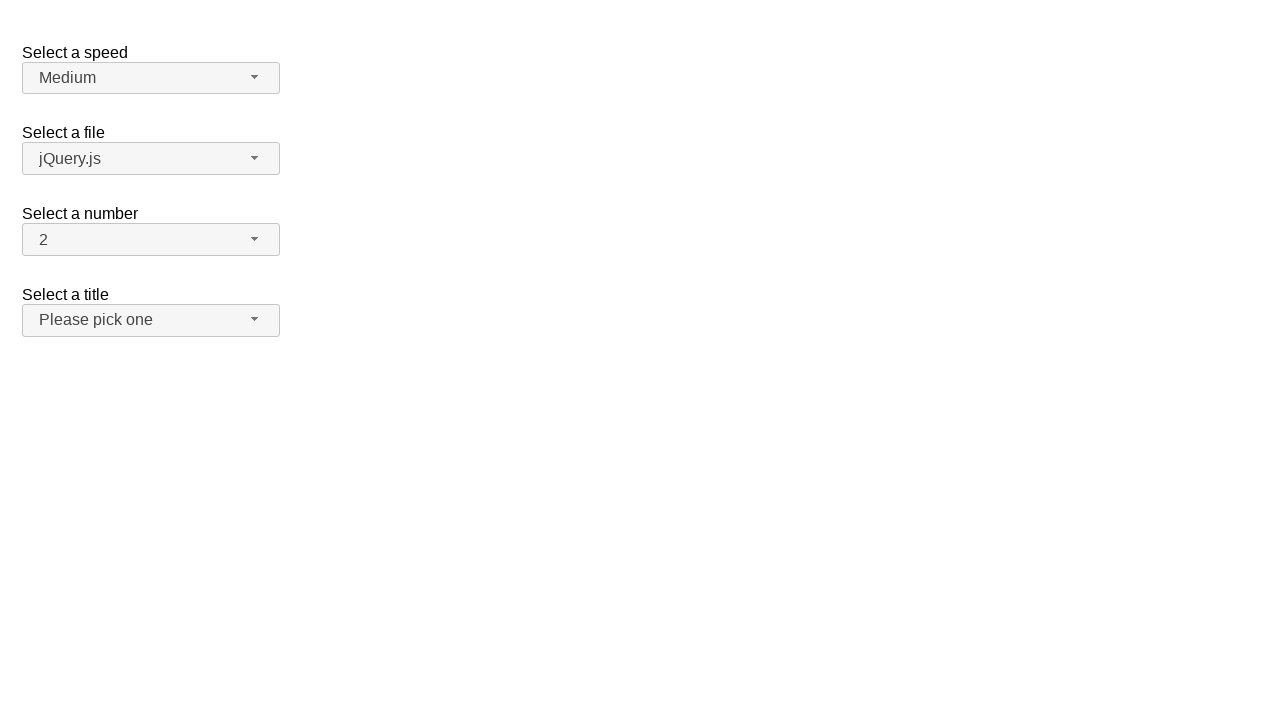

Clicked custom dropdown button to open menu at (151, 240) on span#number-button
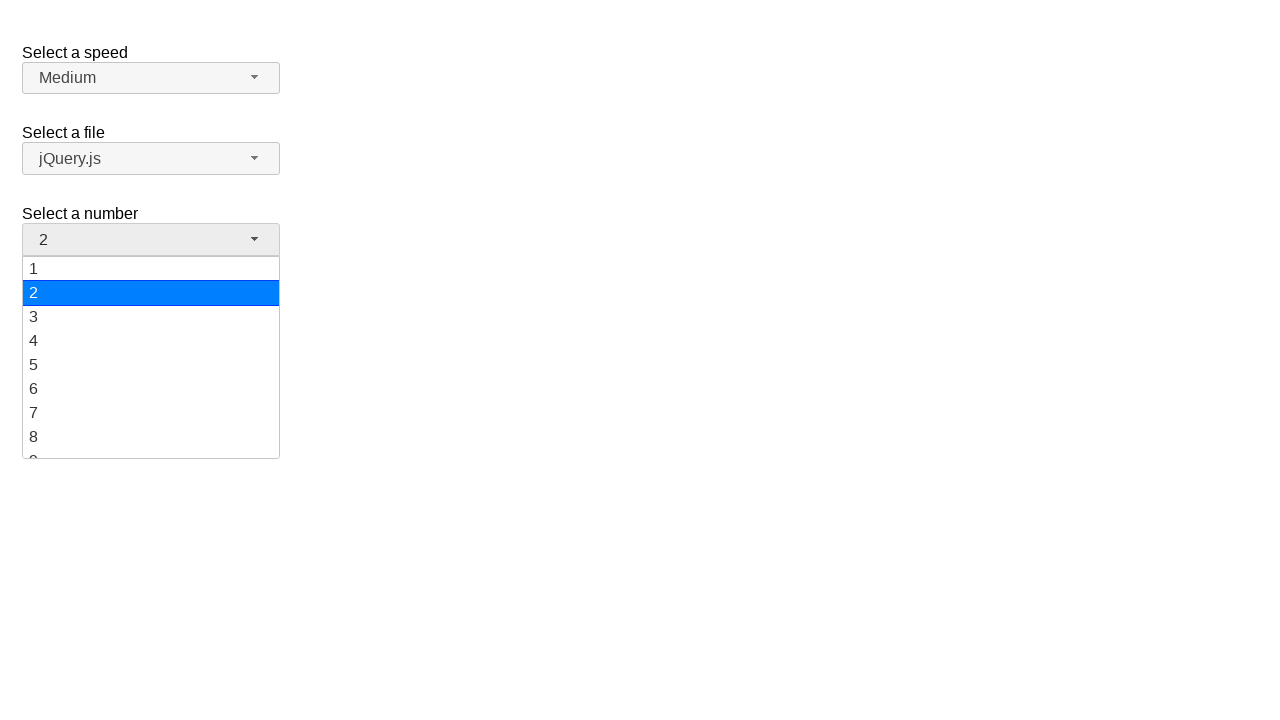

Dropdown menu items loaded
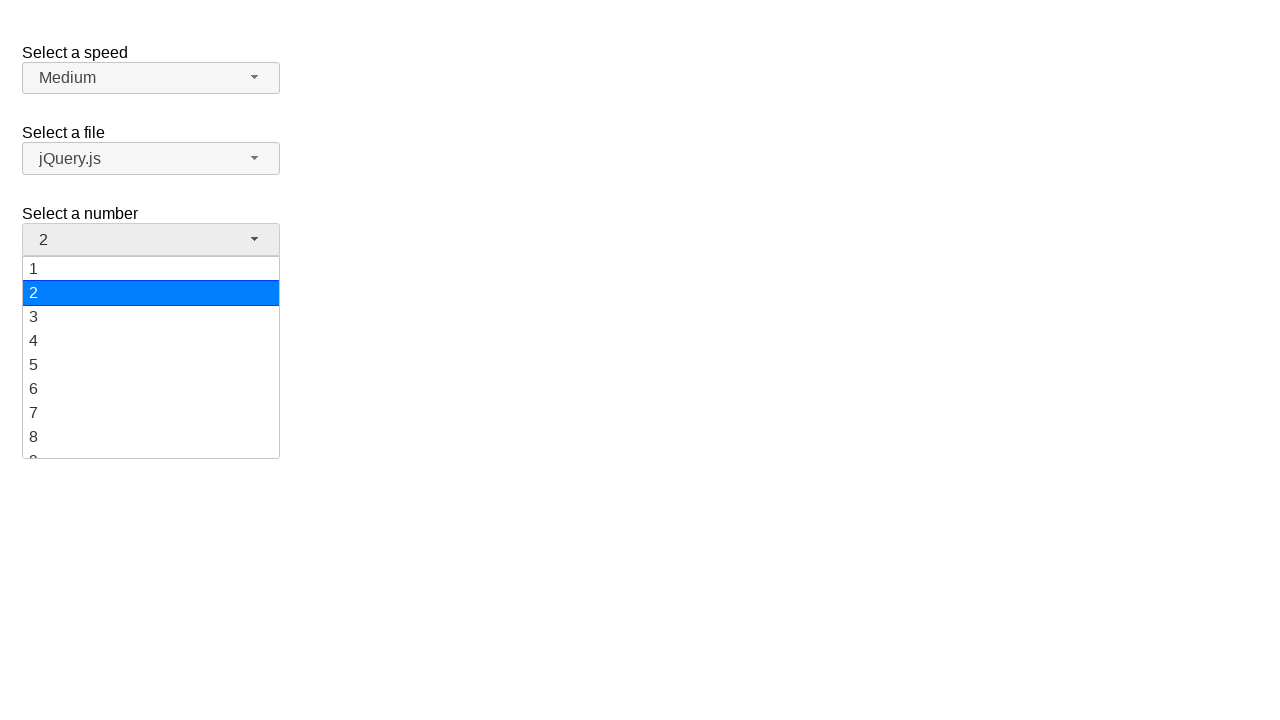

Selected '19' from dropdown menu at (151, 445) on ul#number-menu li.ui-menu-item div:text-is('19')
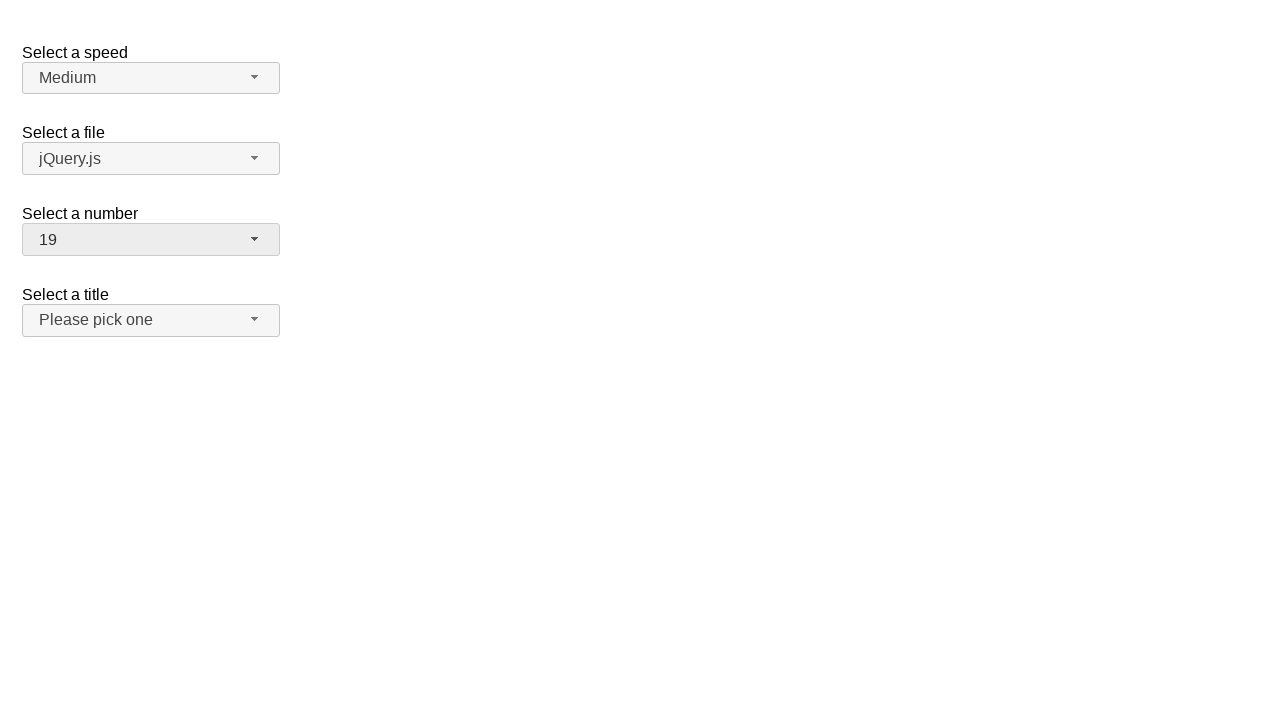

Verified '19' is displayed as selected value
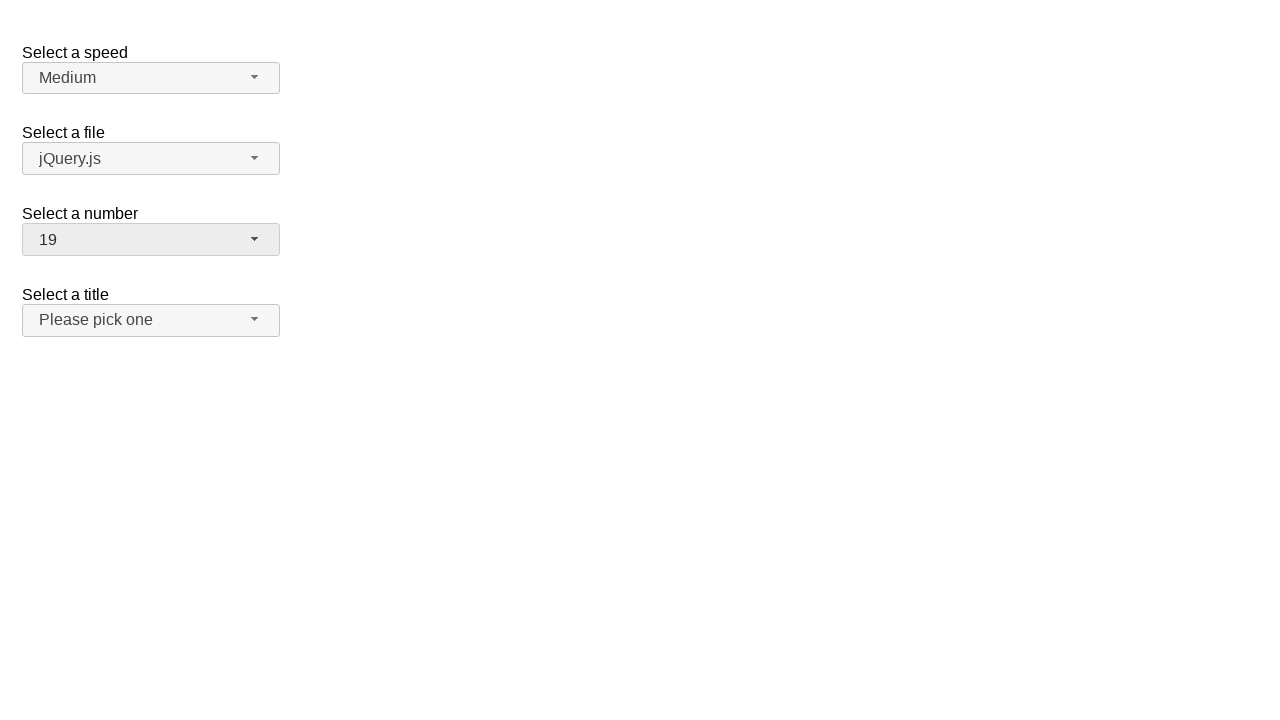

Clicked custom dropdown button to open menu at (151, 240) on span#number-button
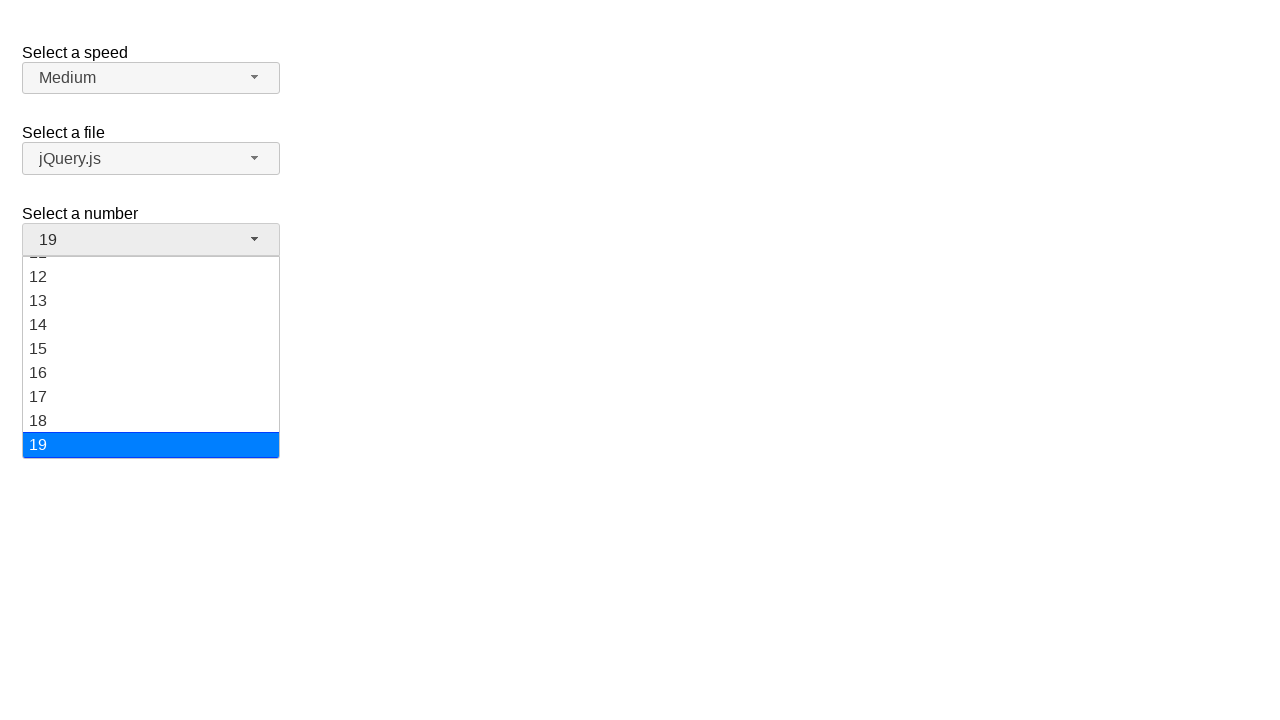

Dropdown menu items loaded
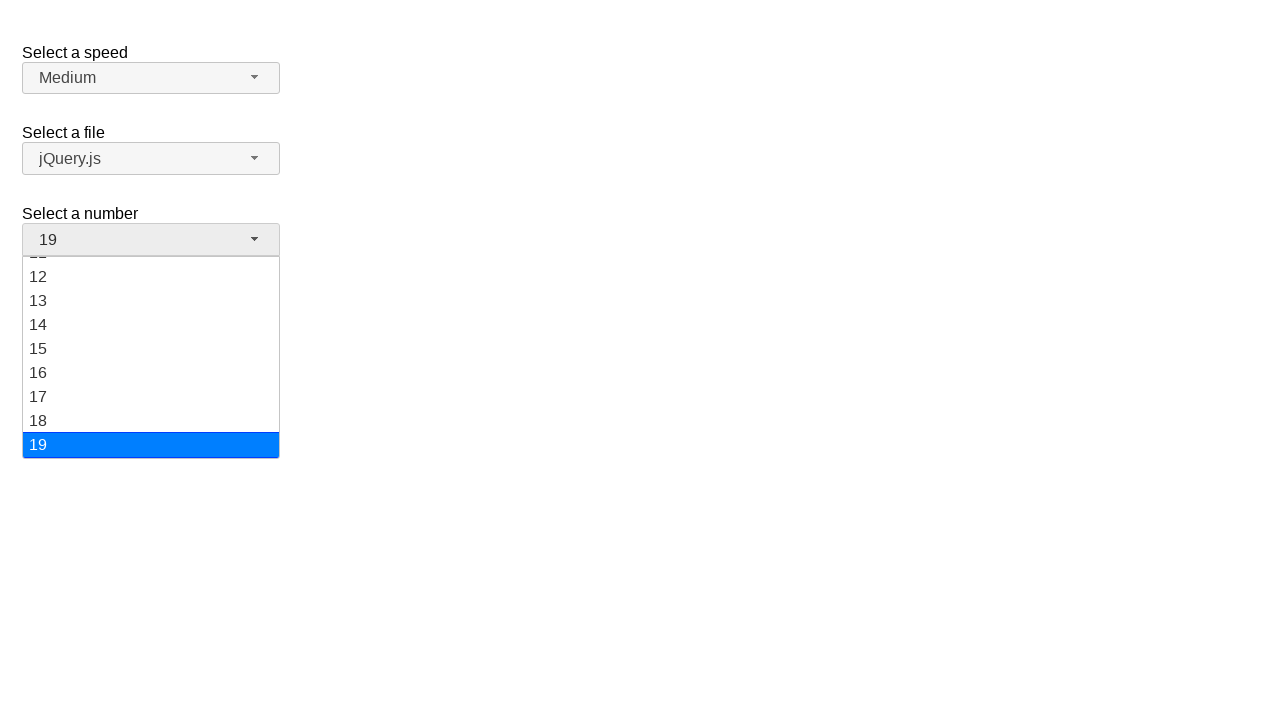

Selected '18' from dropdown menu at (151, 421) on ul#number-menu li.ui-menu-item div:text-is('18')
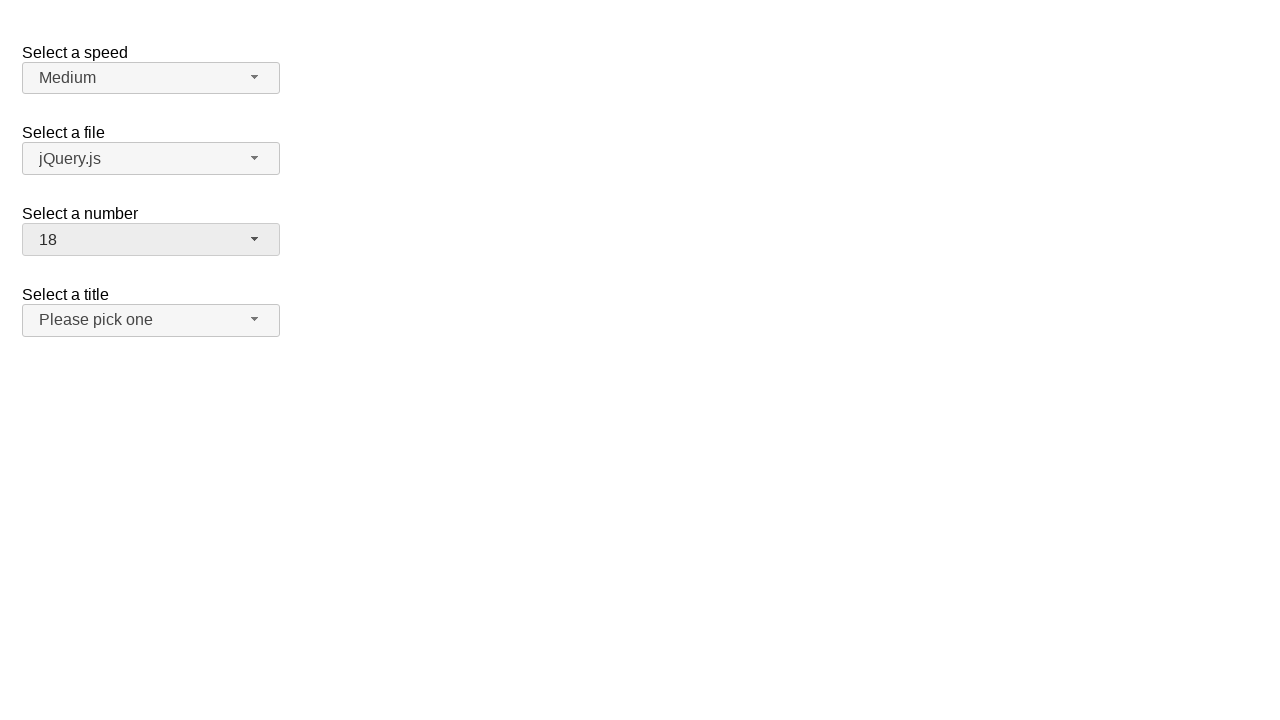

Verified '18' is displayed as selected value
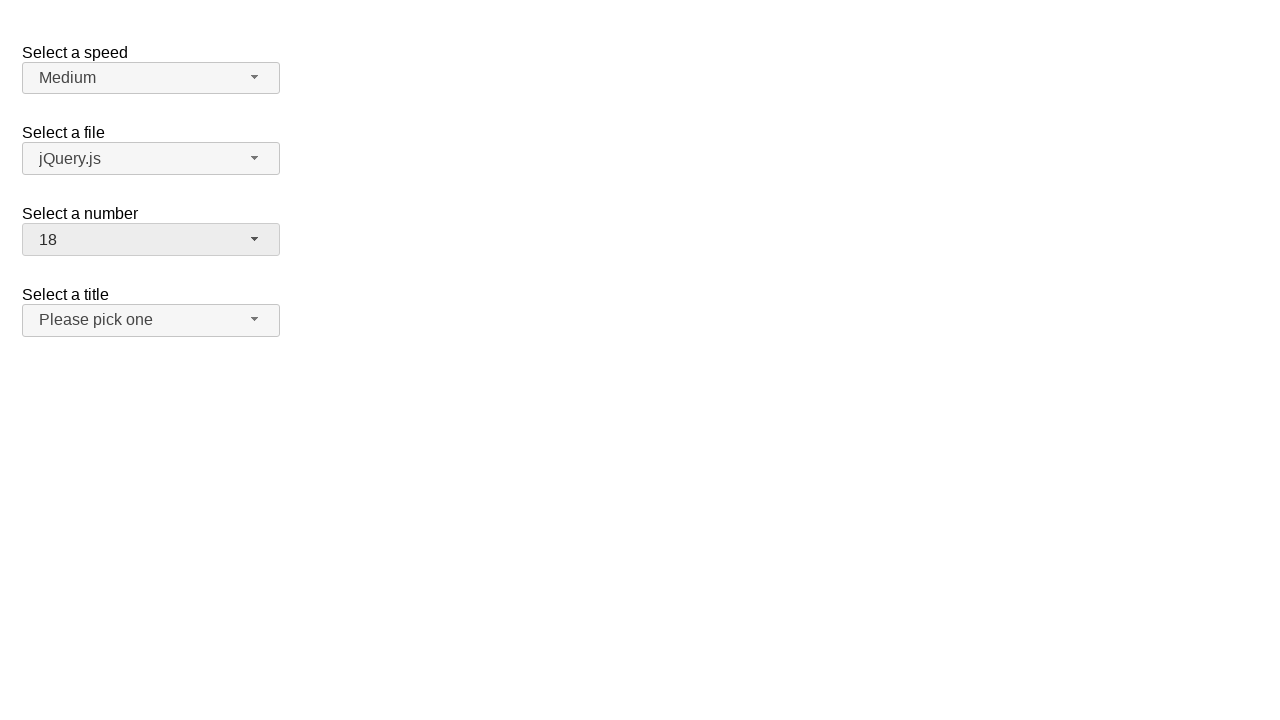

Clicked custom dropdown button to open menu at (151, 240) on span#number-button
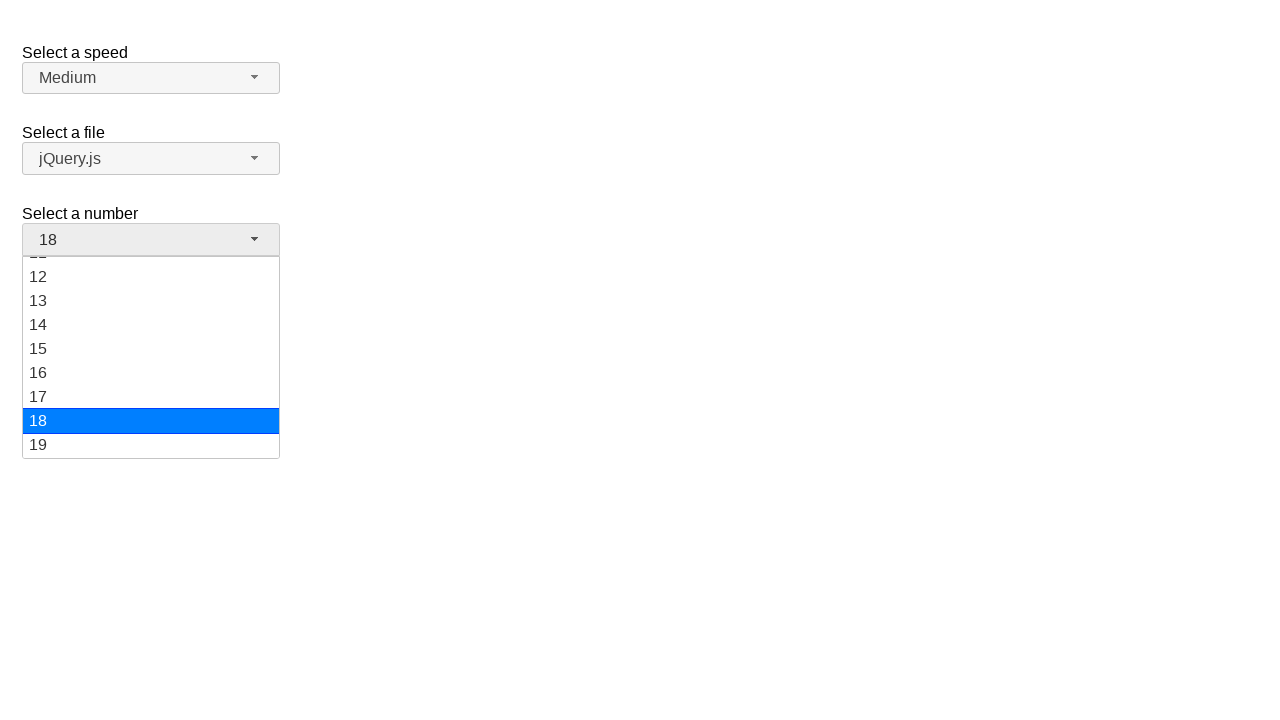

Dropdown menu items loaded
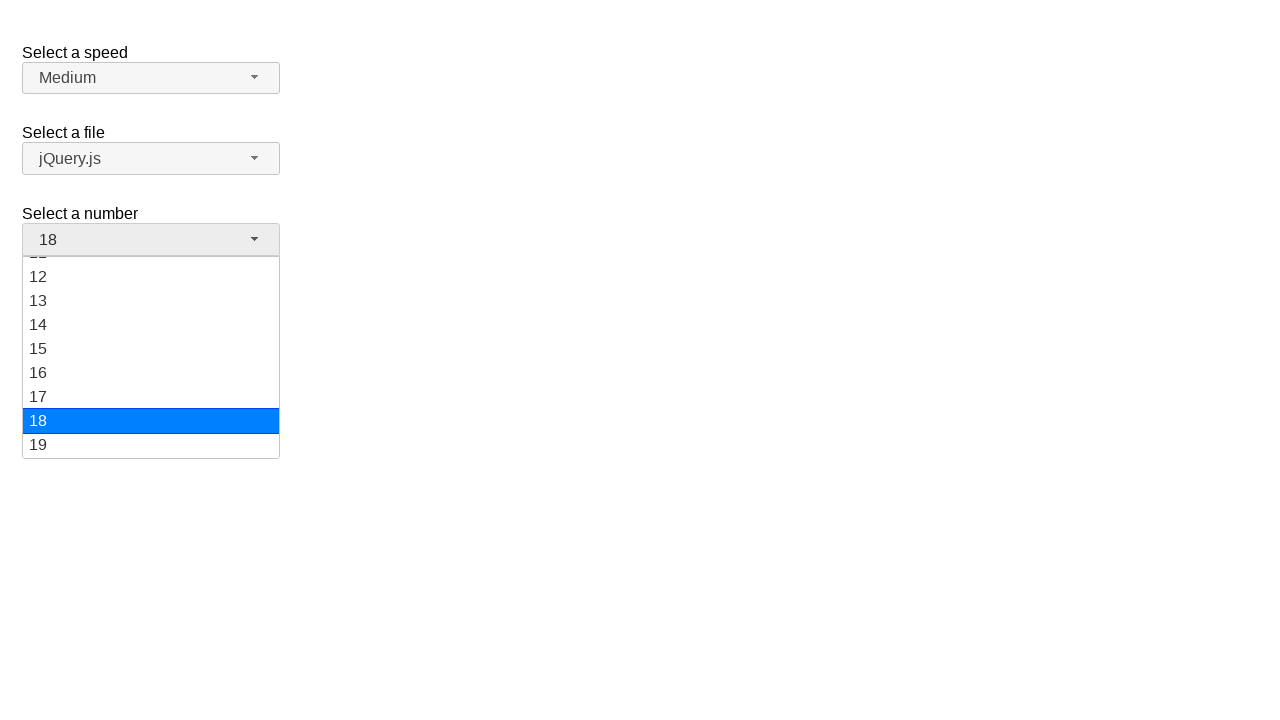

Selected '2' from dropdown menu at (151, 293) on ul#number-menu li.ui-menu-item div:text-is('2')
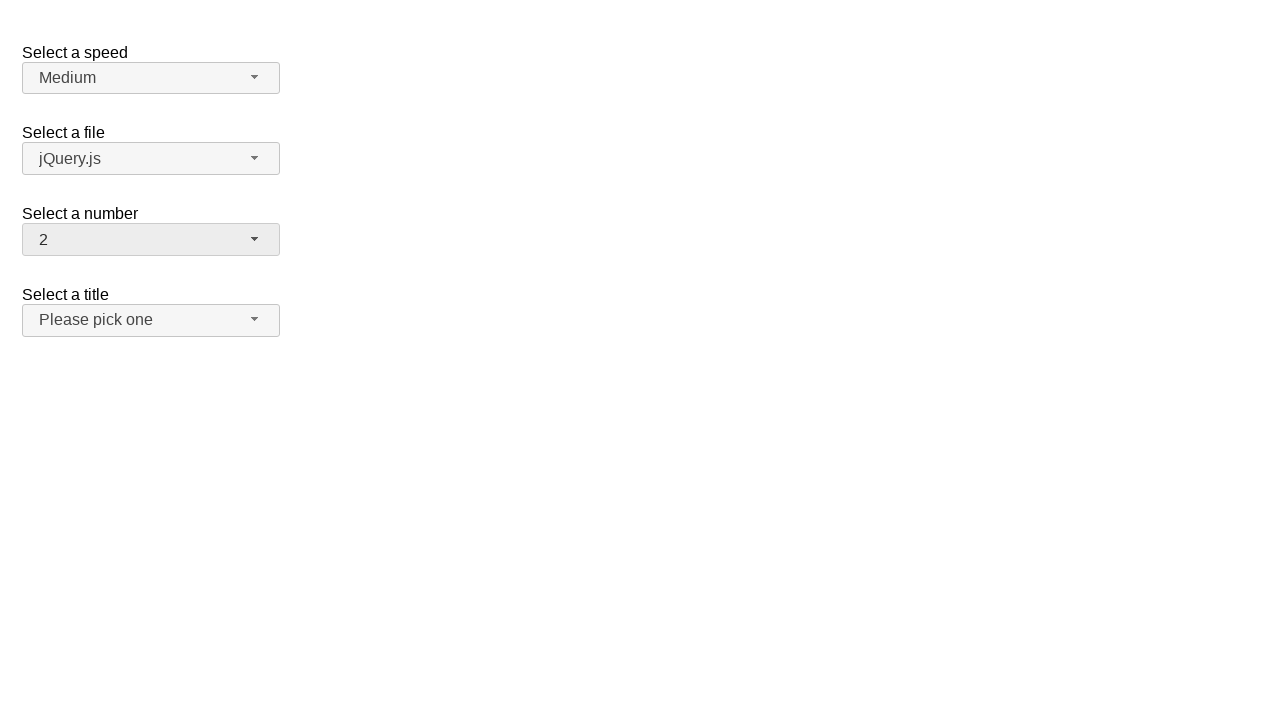

Verified '2' is displayed as selected value
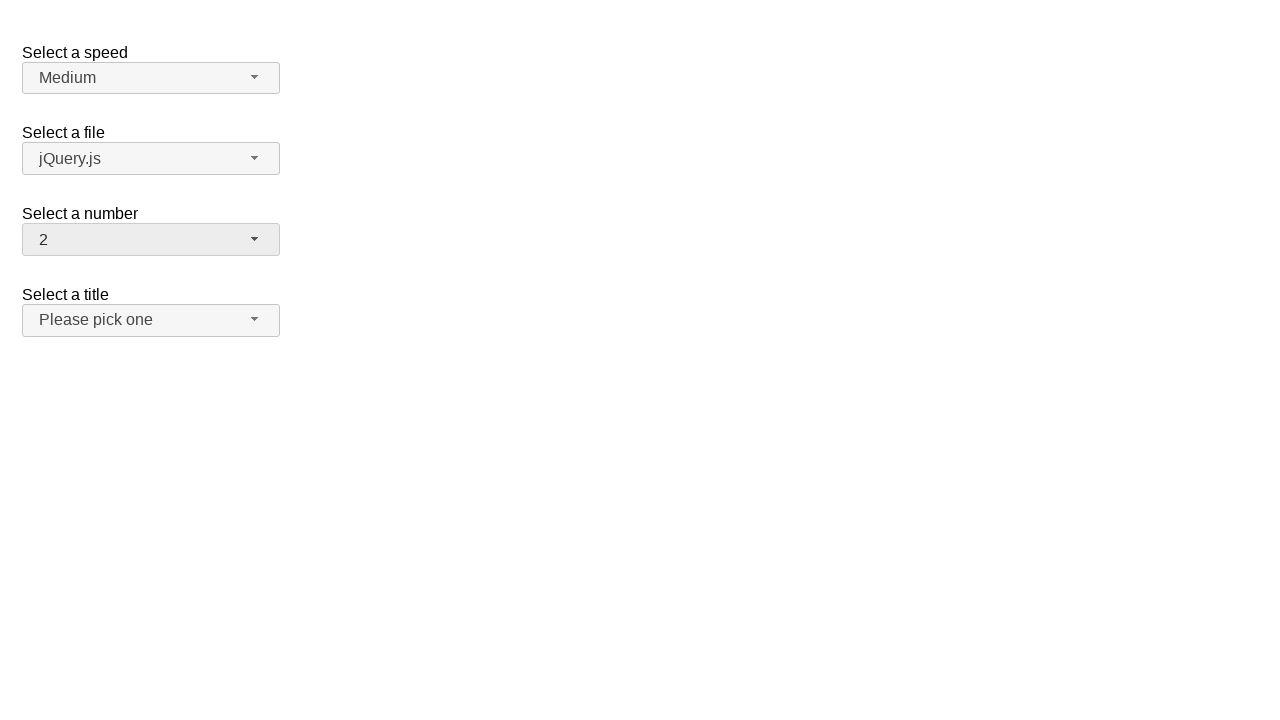

Clicked custom dropdown button to open menu at (151, 240) on span#number-button
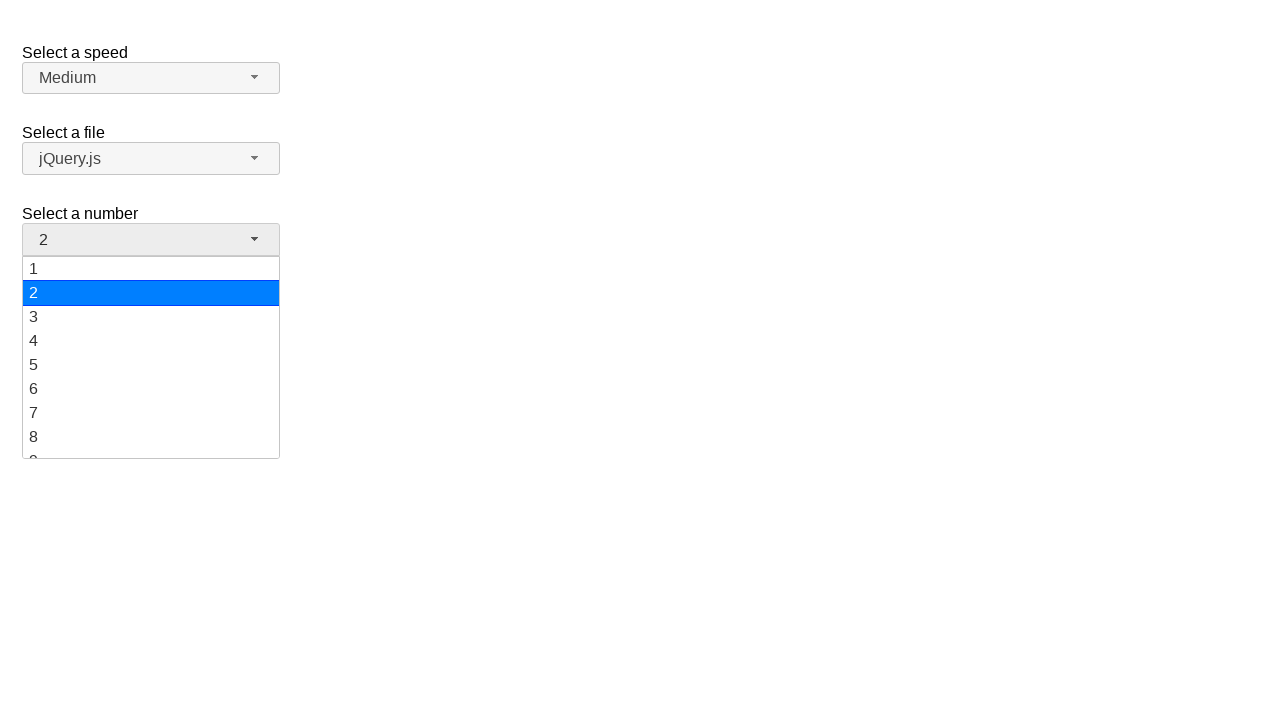

Dropdown menu items loaded
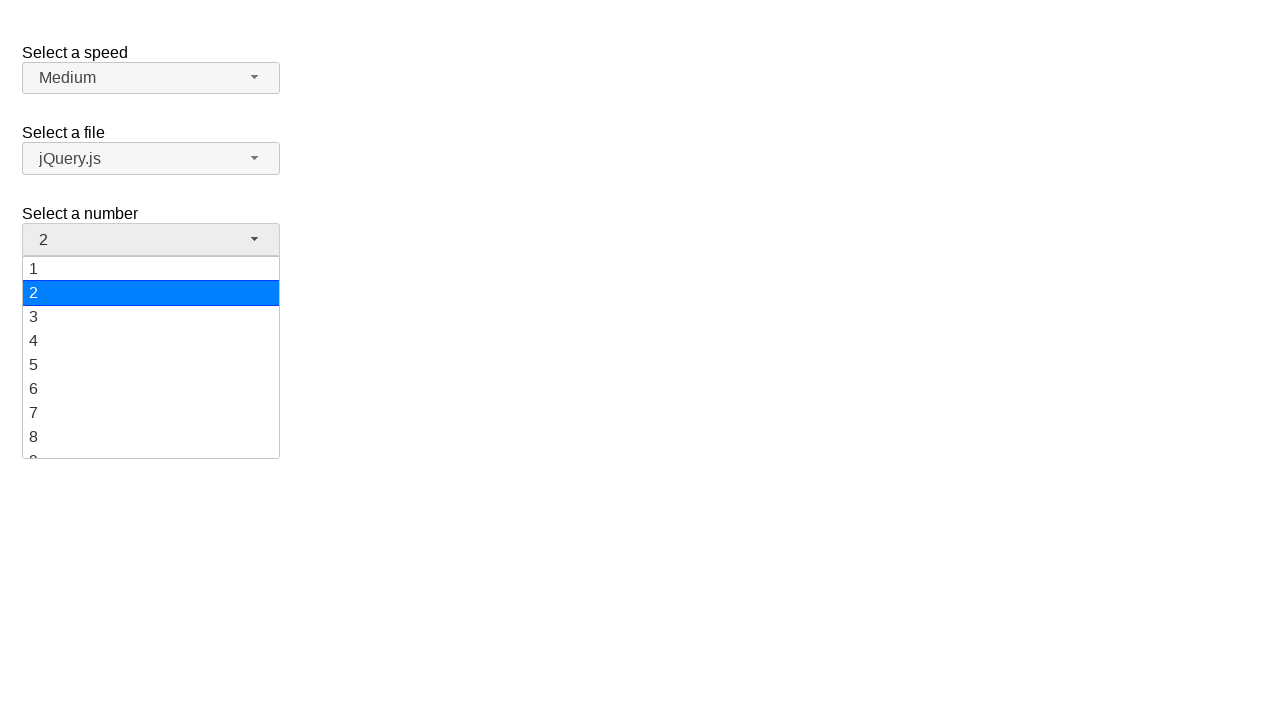

Selected '4' from dropdown menu at (151, 341) on ul#number-menu li.ui-menu-item div:text-is('4')
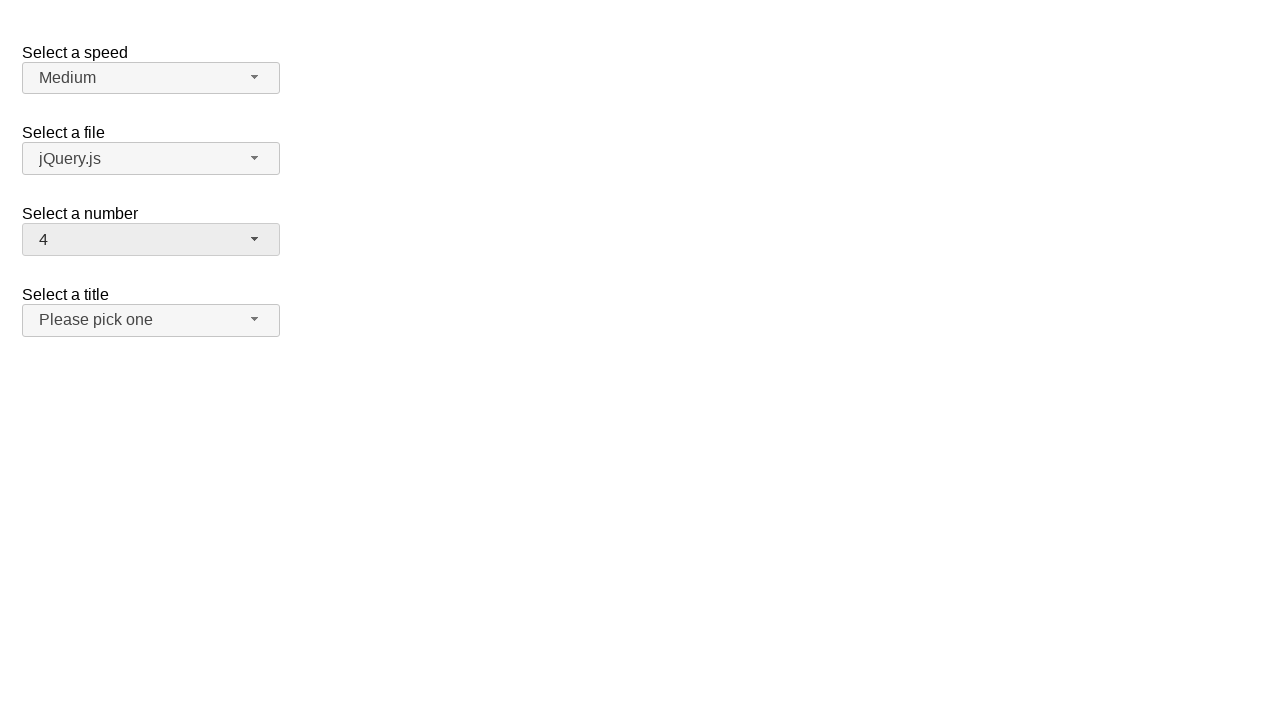

Verified '4' is displayed as selected value
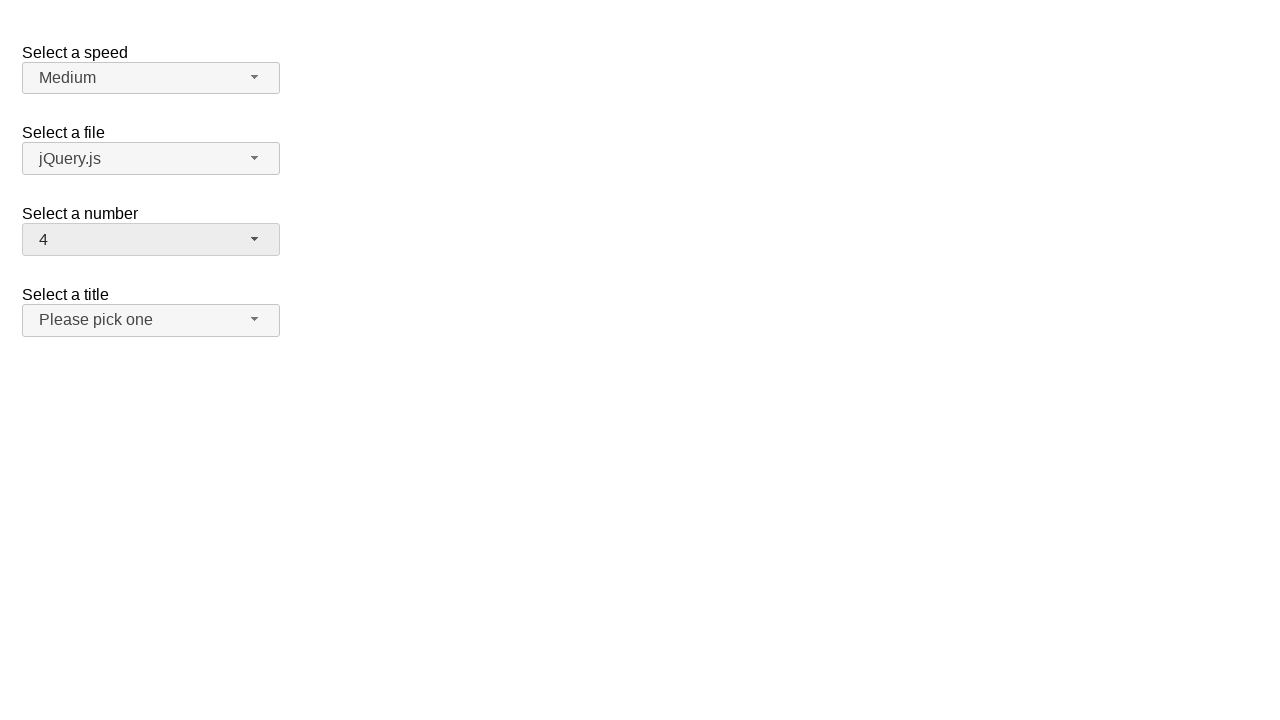

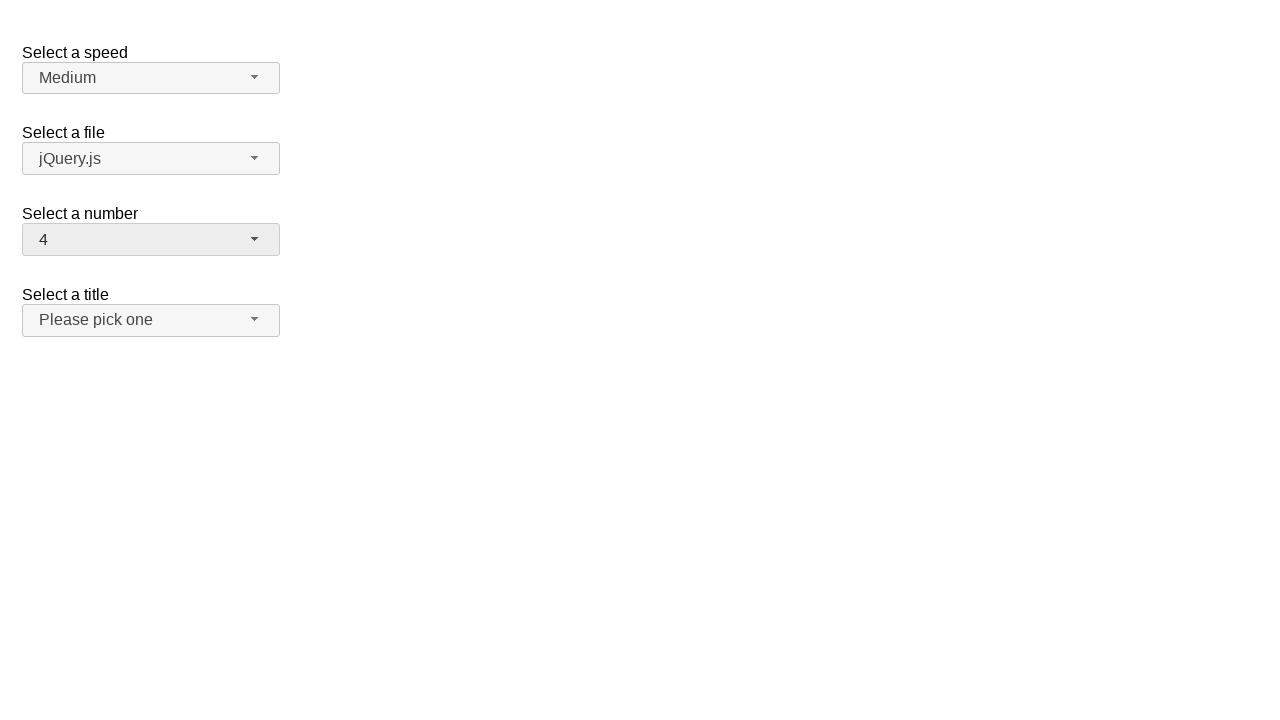